Tests form validation by filling out a form with all fields except zip code, submitting it, and verifying that empty zip code field is highlighted as error while other fields show success

Starting URL: https://bonigarcia.dev/selenium-webdriver-java/data-types.html

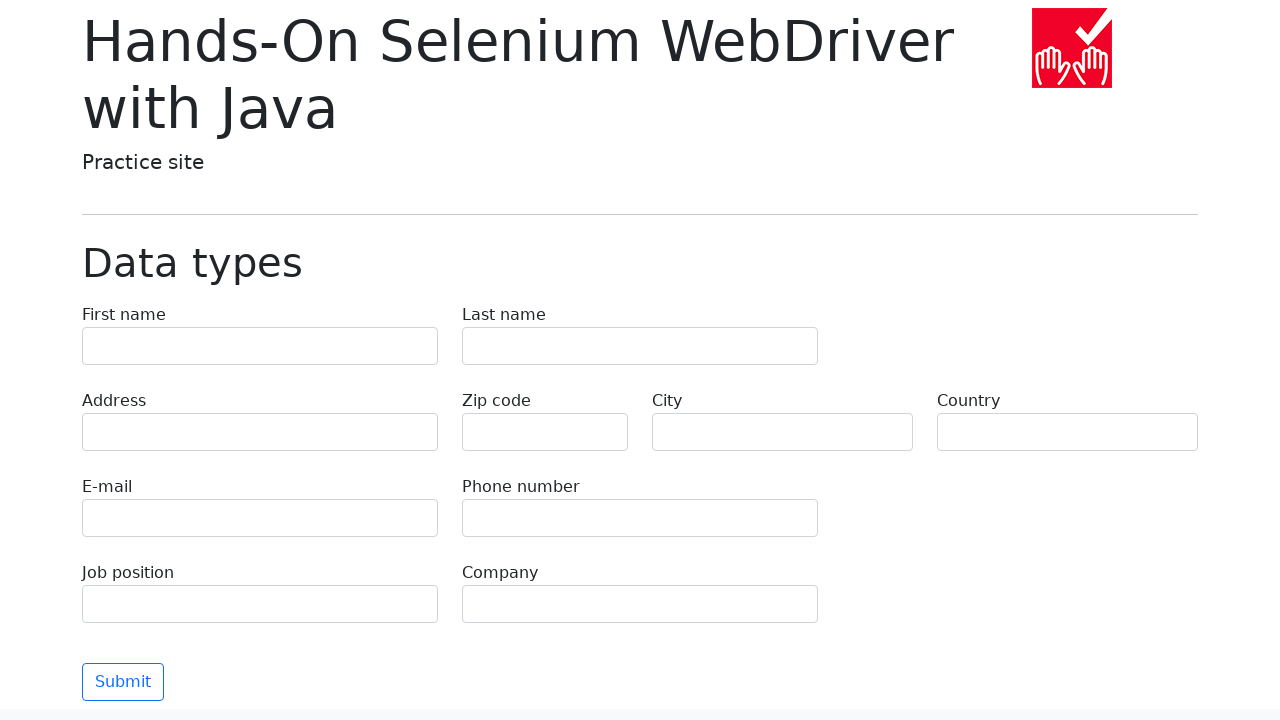

Filled first name field with 'Иван' on input[name='first-name']
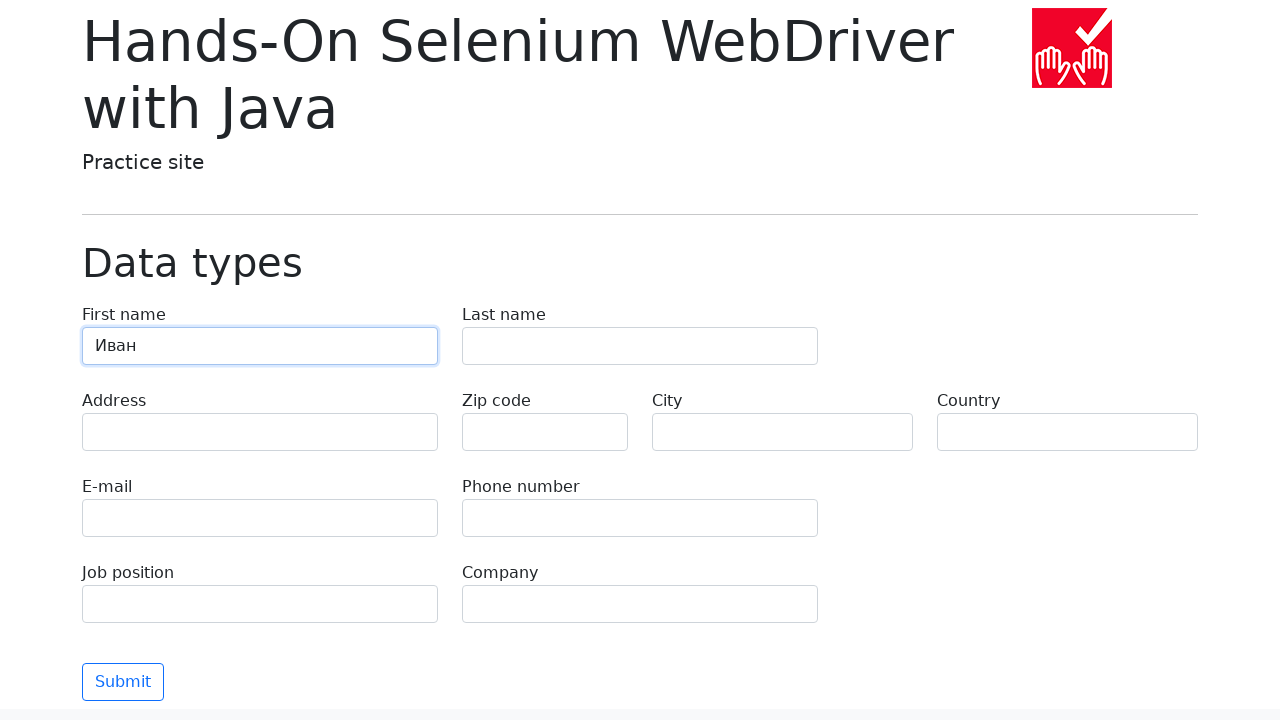

Filled last name field with 'Петров' on input[name='last-name']
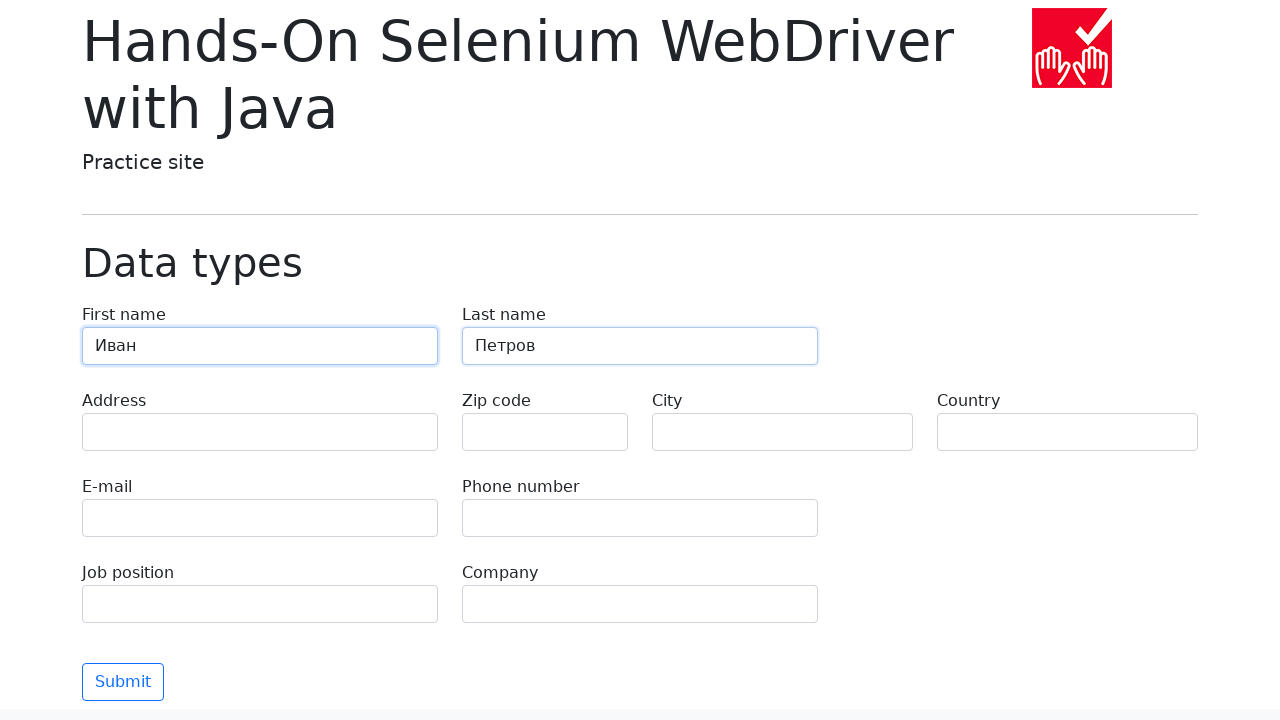

Filled address field with 'Ленина, 55-3' on input[name='address']
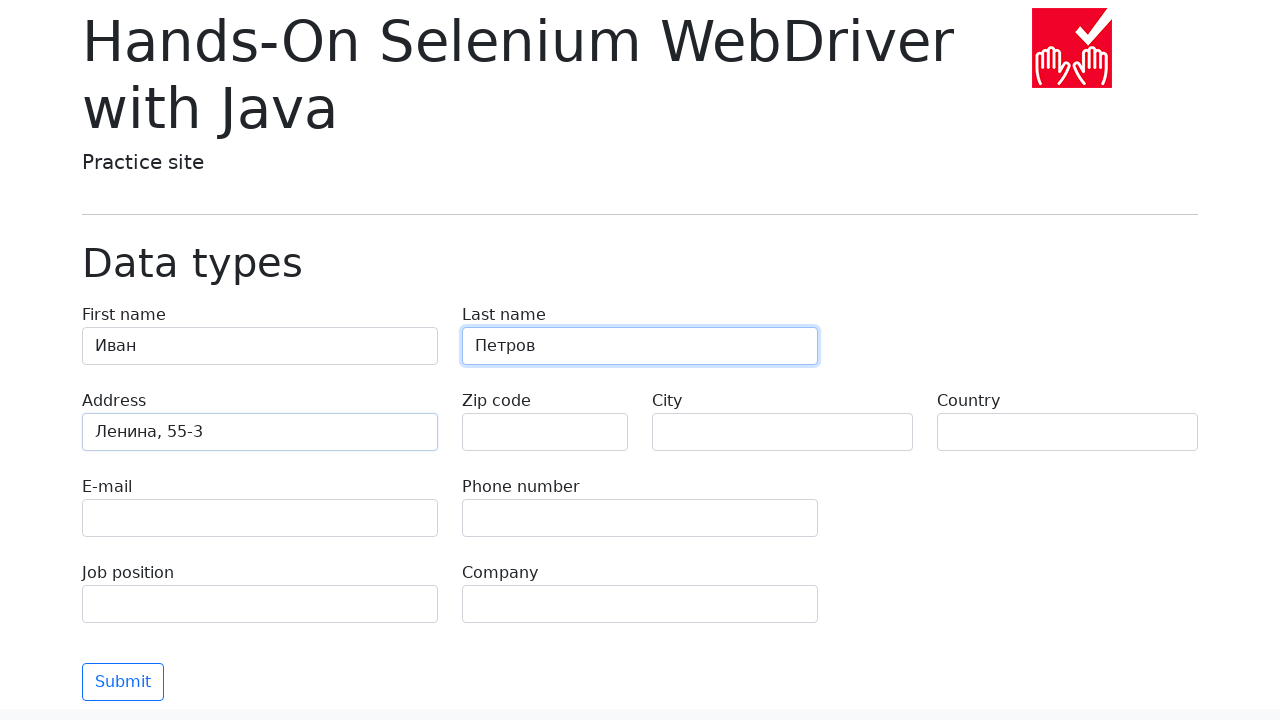

Filled email field with 'test@skypro.com' on input[name='e-mail']
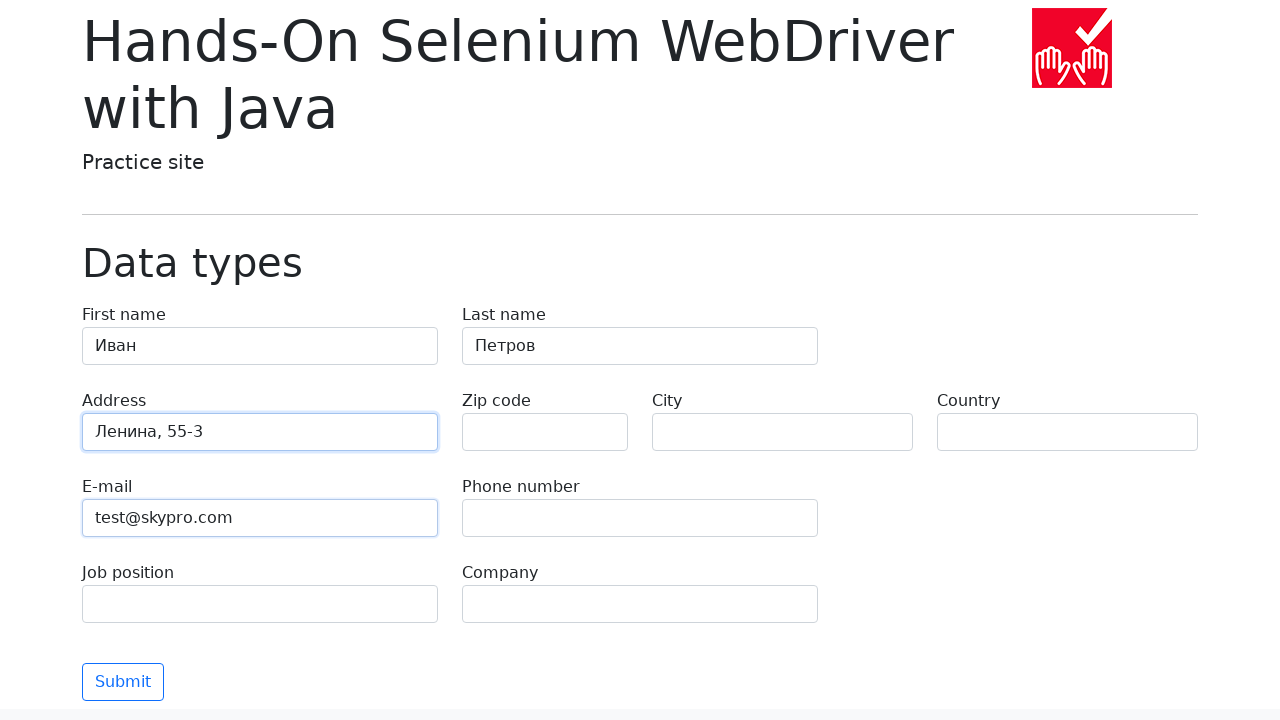

Filled phone field with '+7985899998787' on input[name='phone']
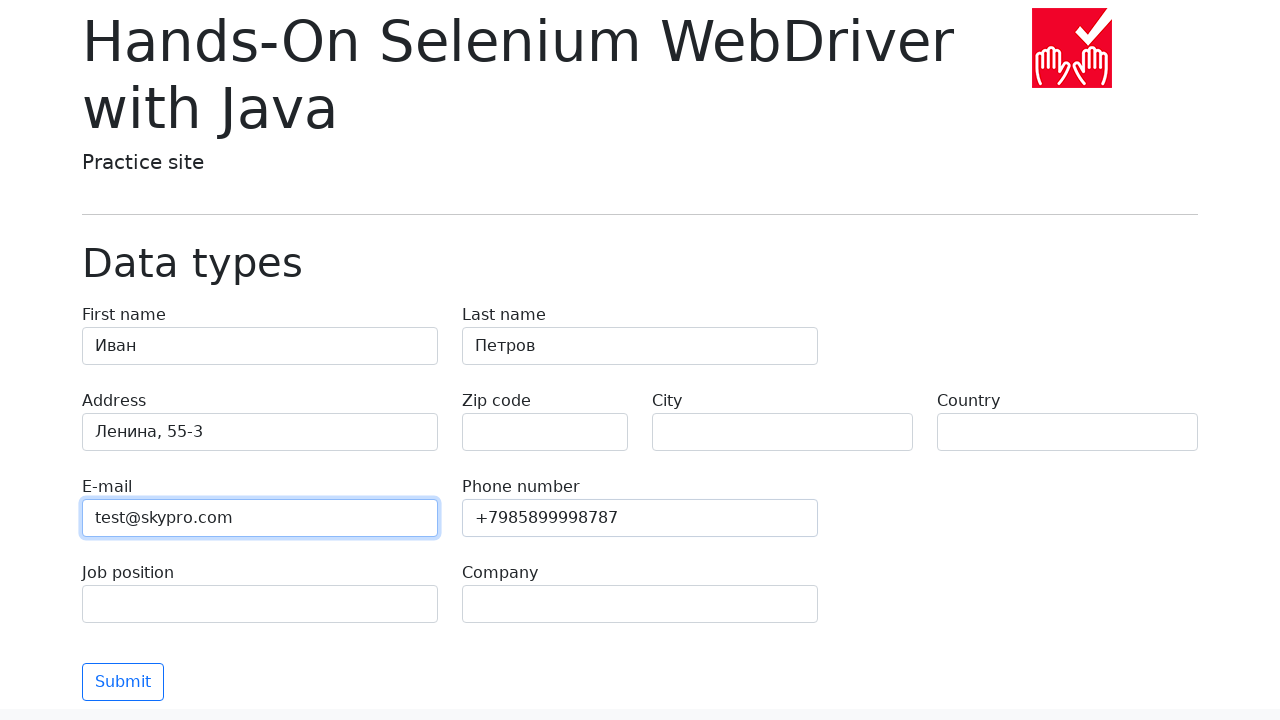

Left zip code field empty intentionally on input[name='zip-code']
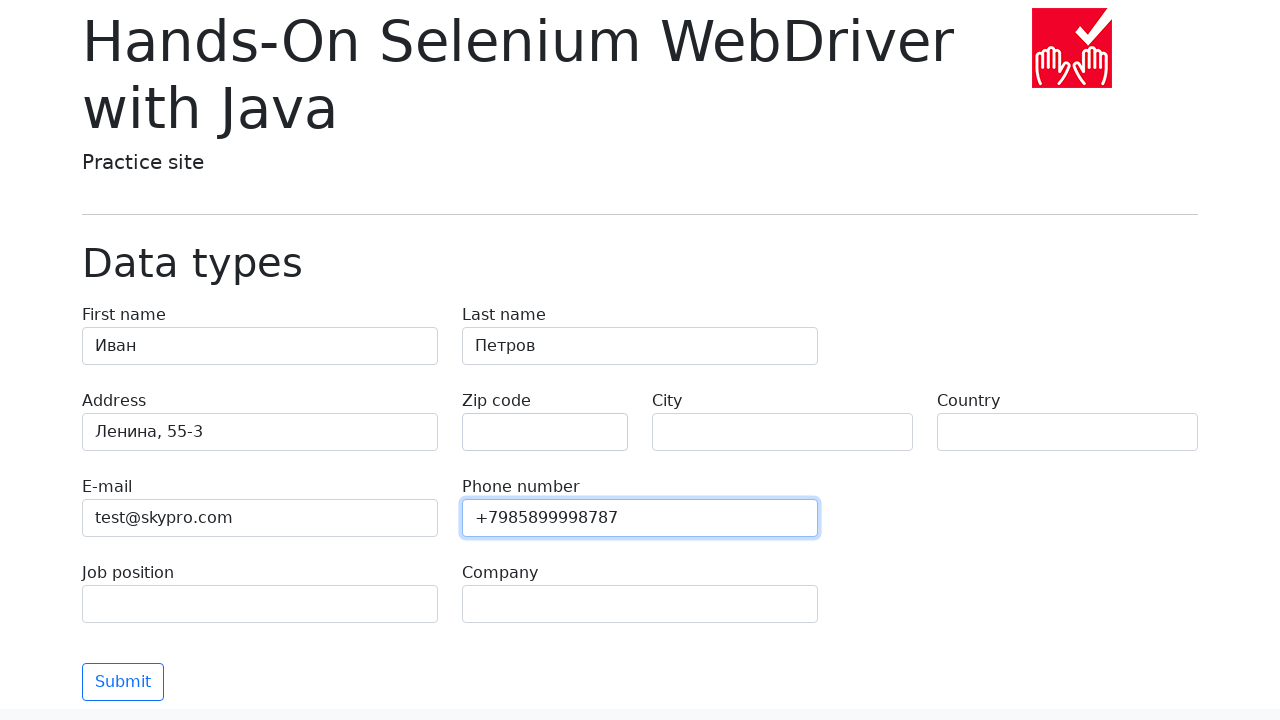

Filled city field with 'Москва' on input[name='city']
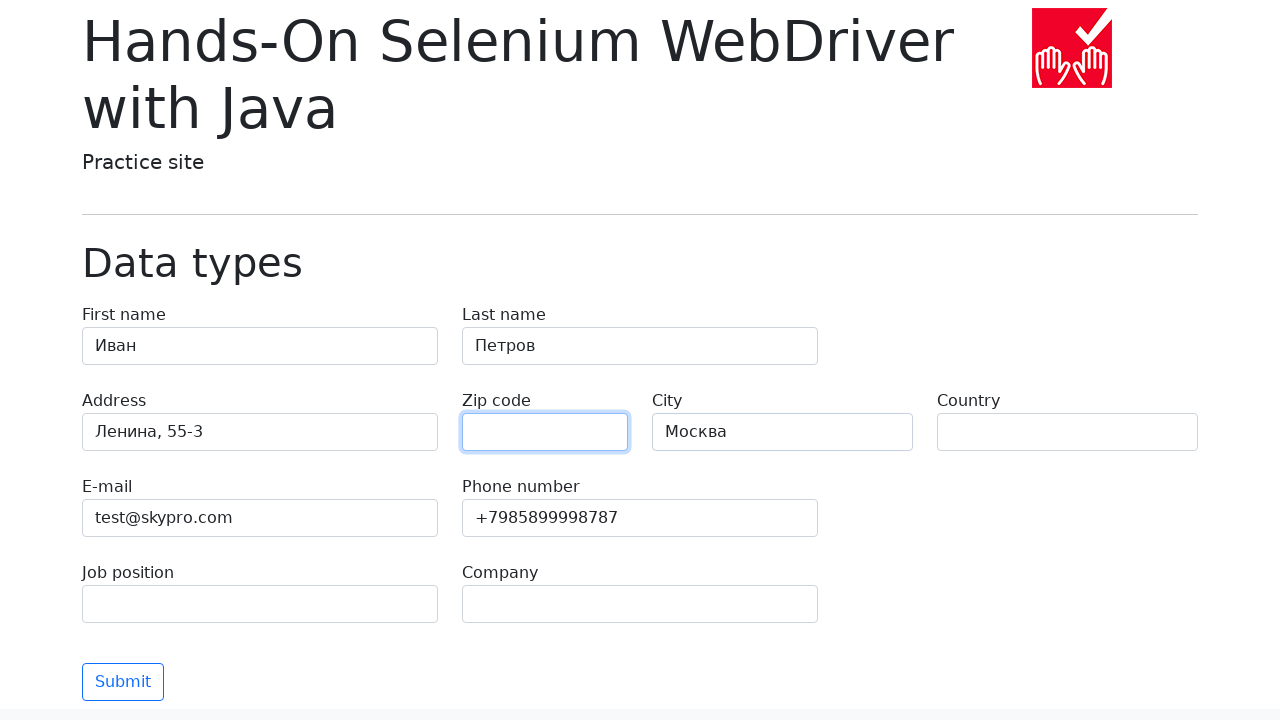

Filled country field with 'Россия' on input[name='country']
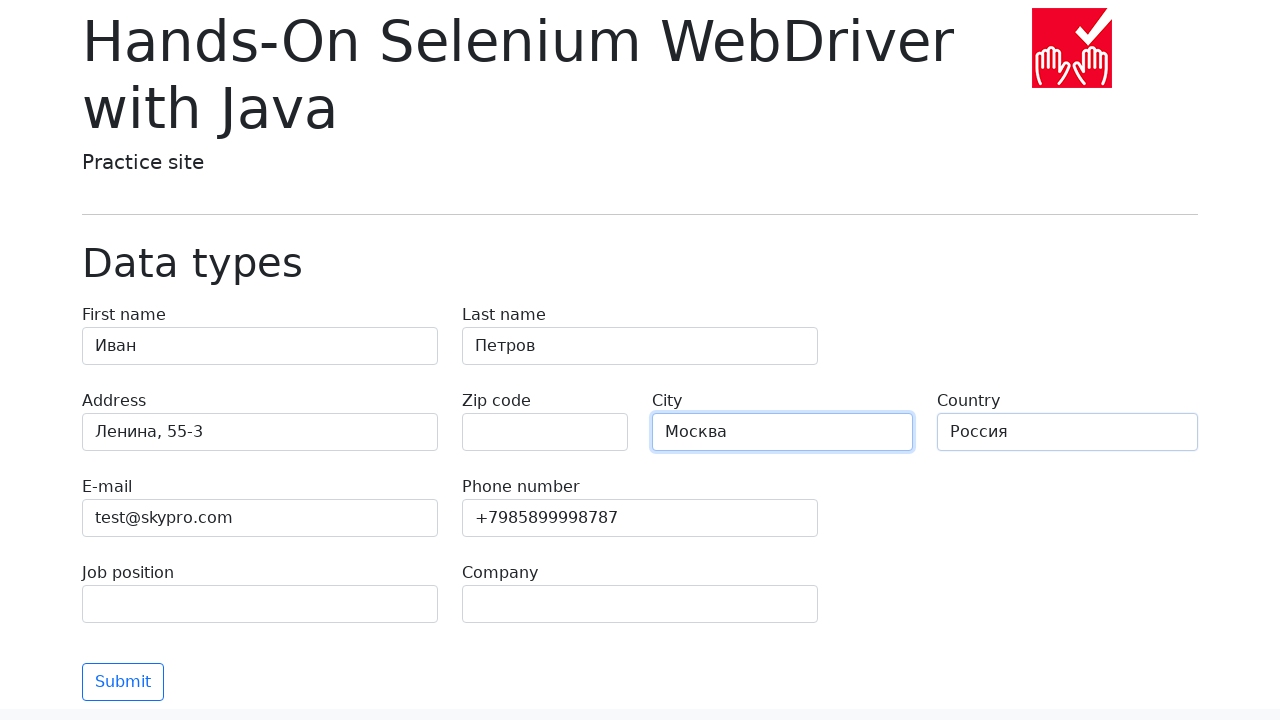

Filled job position field with 'QA' on input[name='job-position']
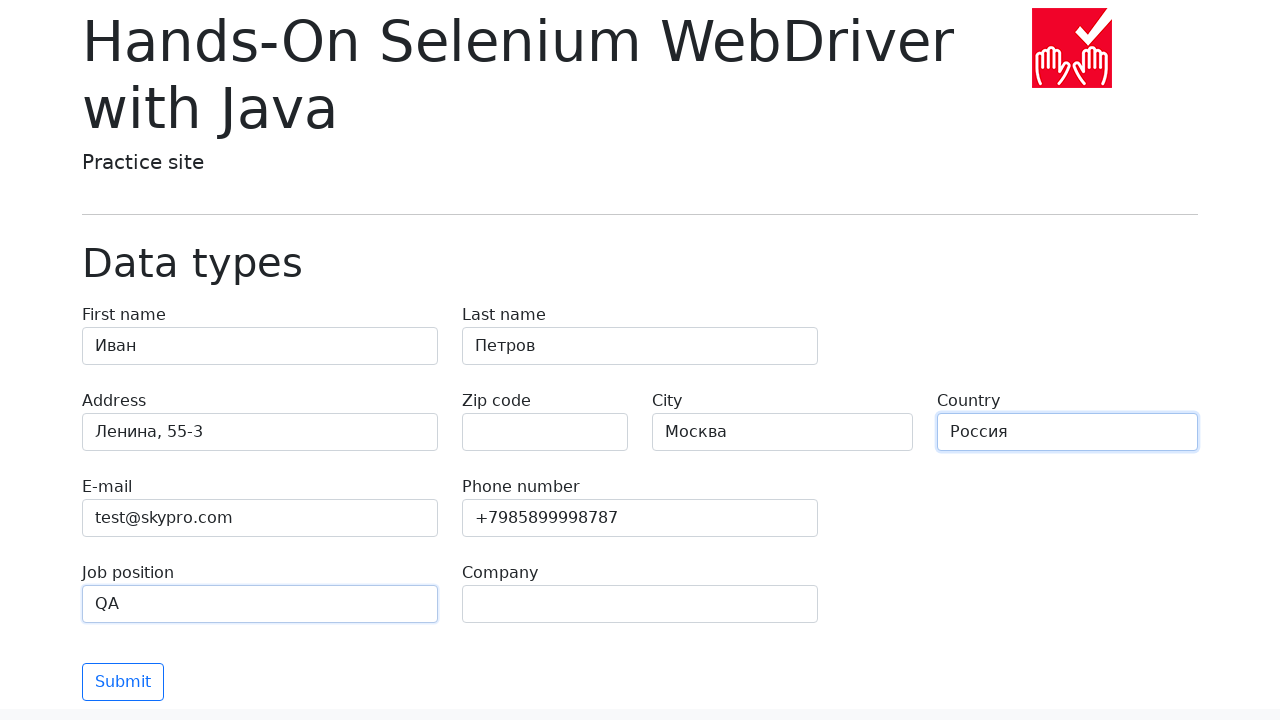

Filled company field with 'SkyPro' on input[name='company']
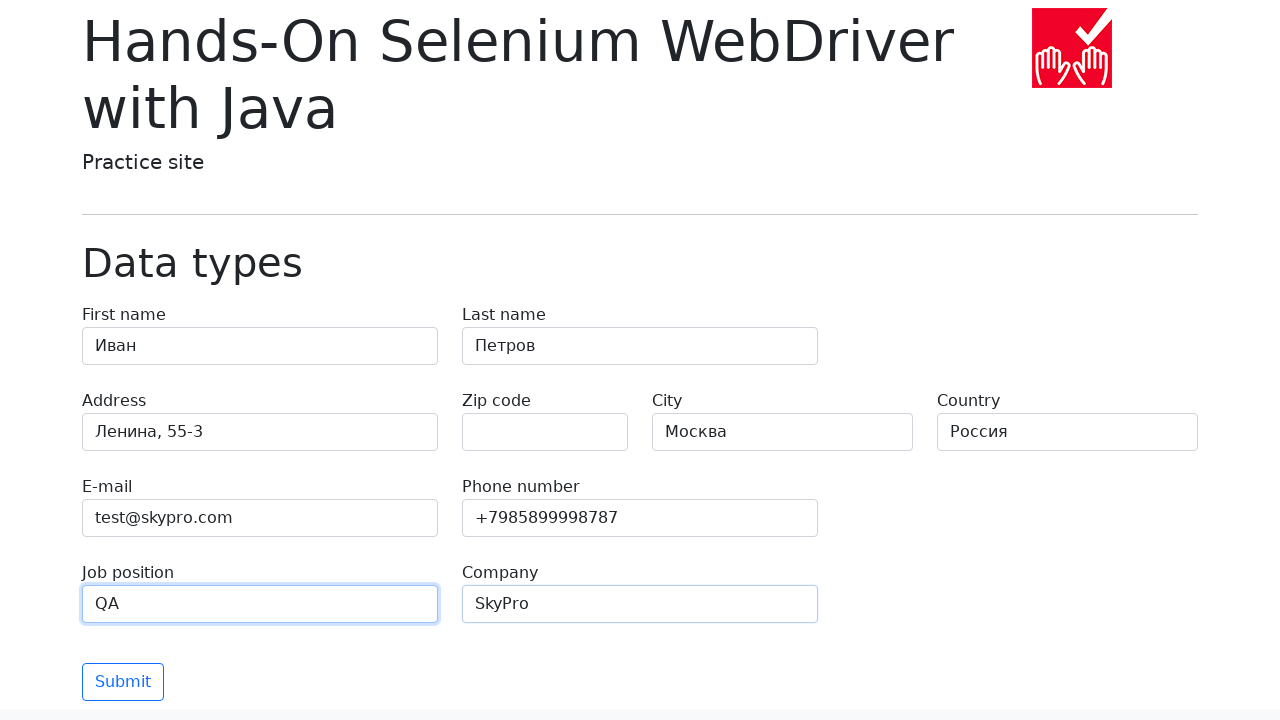

Clicked Submit button to validate form at (123, 682) on button:text('Submit')
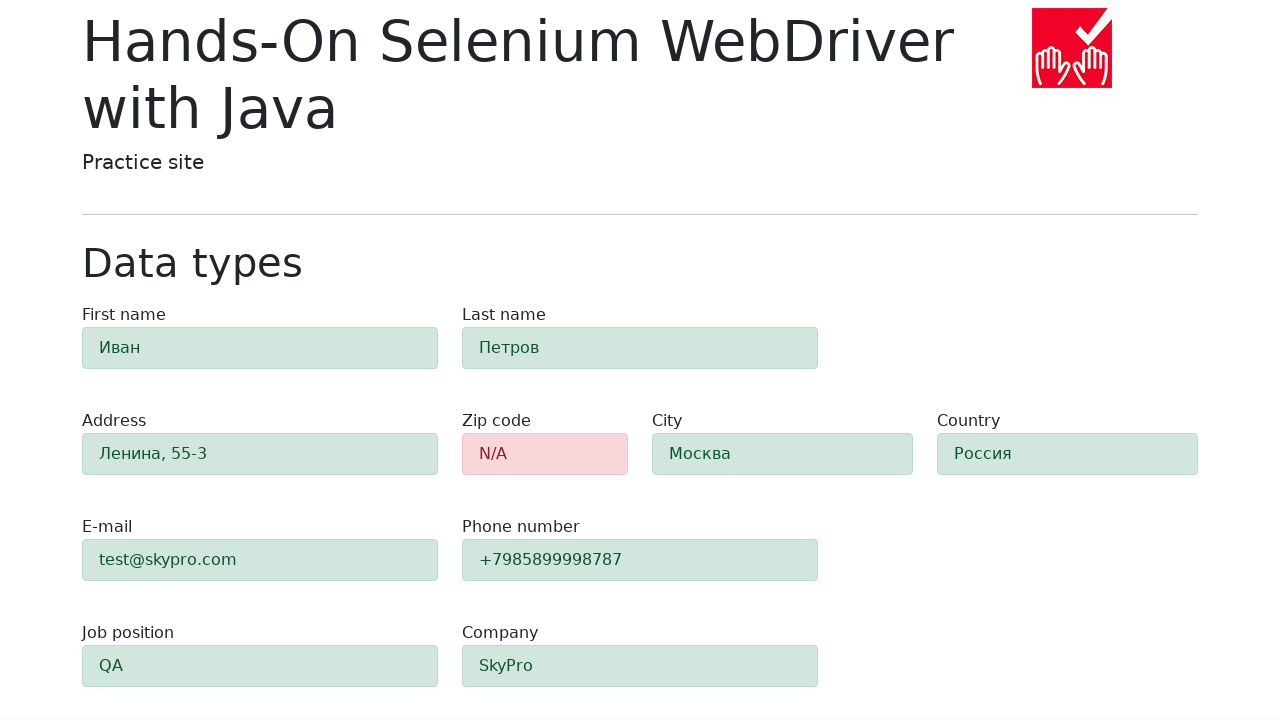

Waited 1 second for form validation to complete
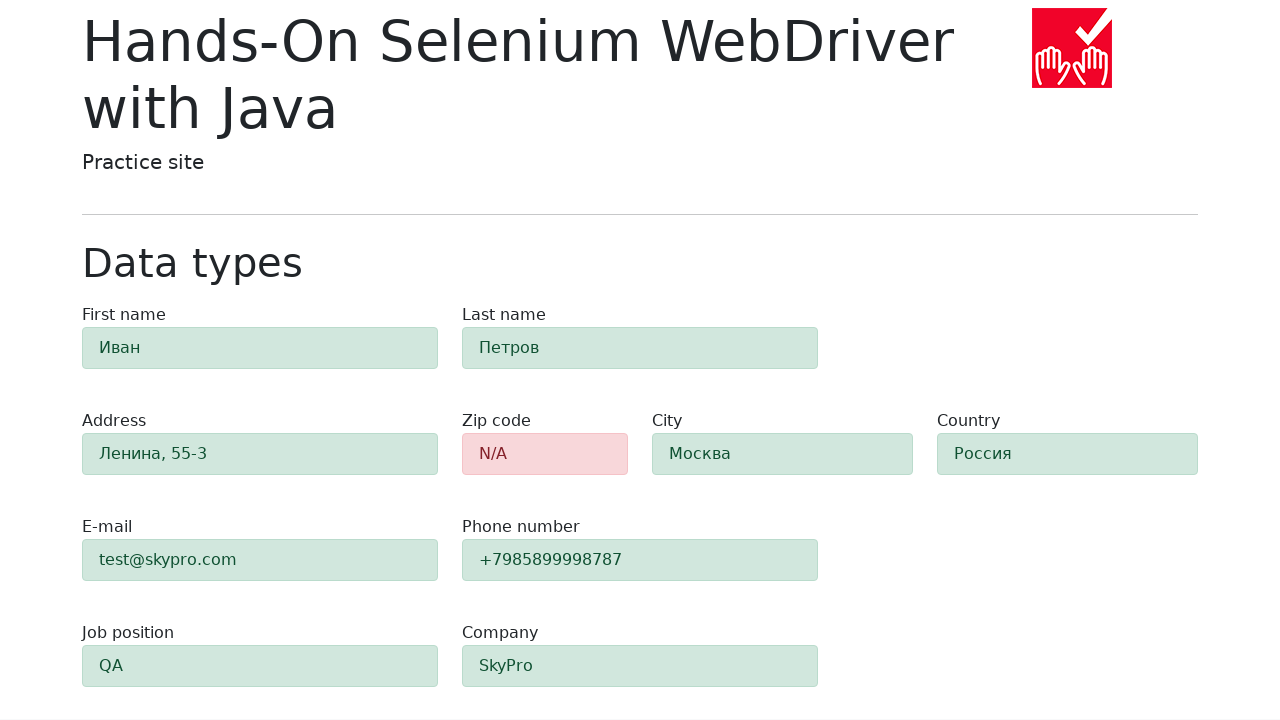

Retrieved zip code field classes for validation
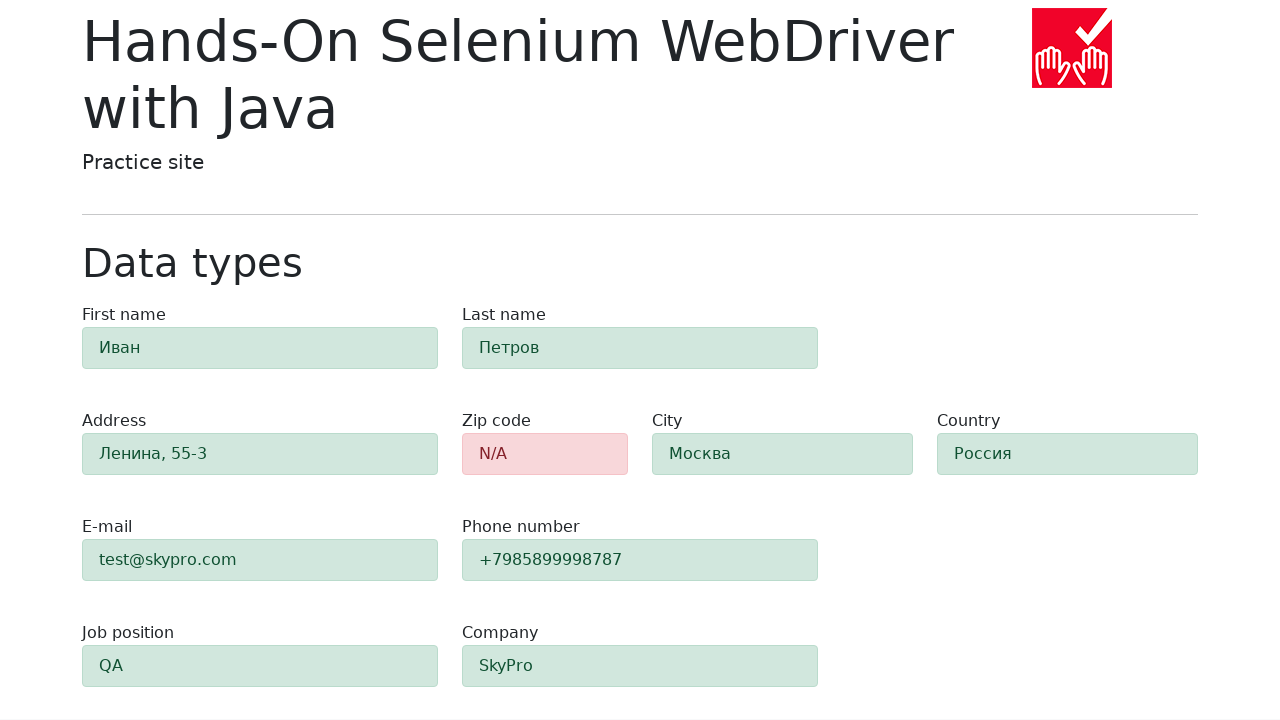

Verified zip code field has 'danger' class (red highlight)
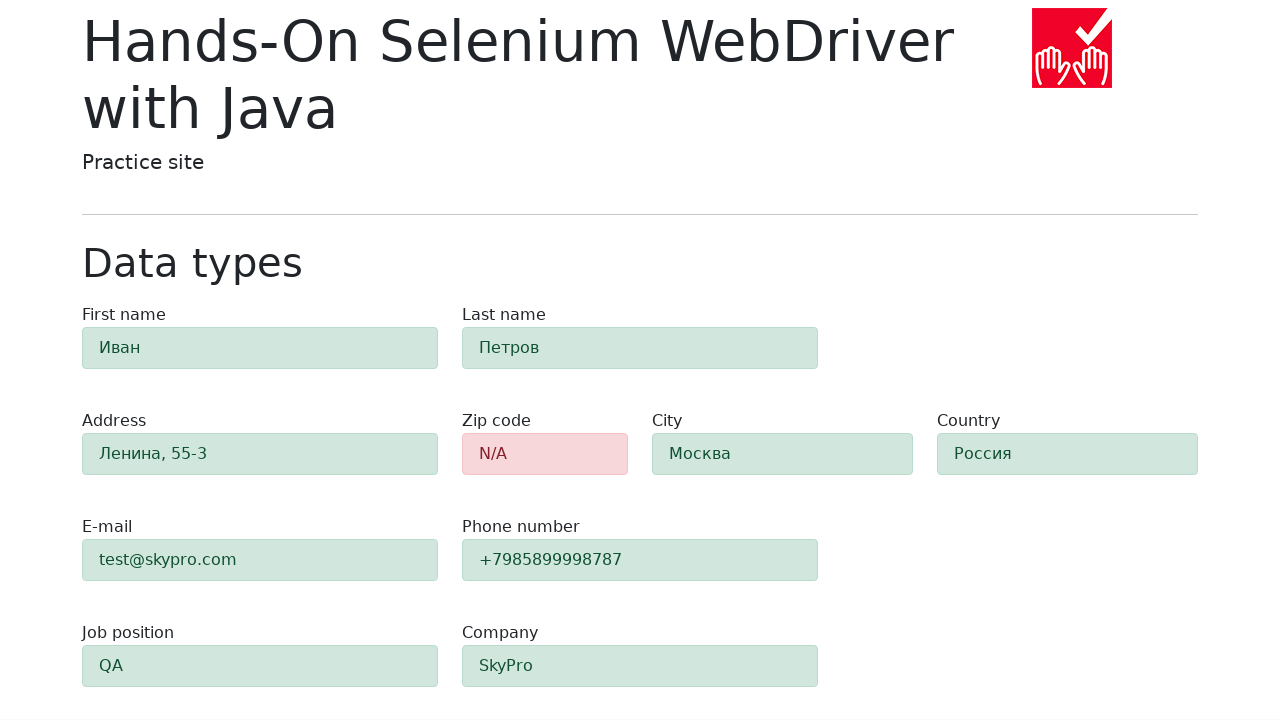

Verified first name field has 'success' class (green highlight)
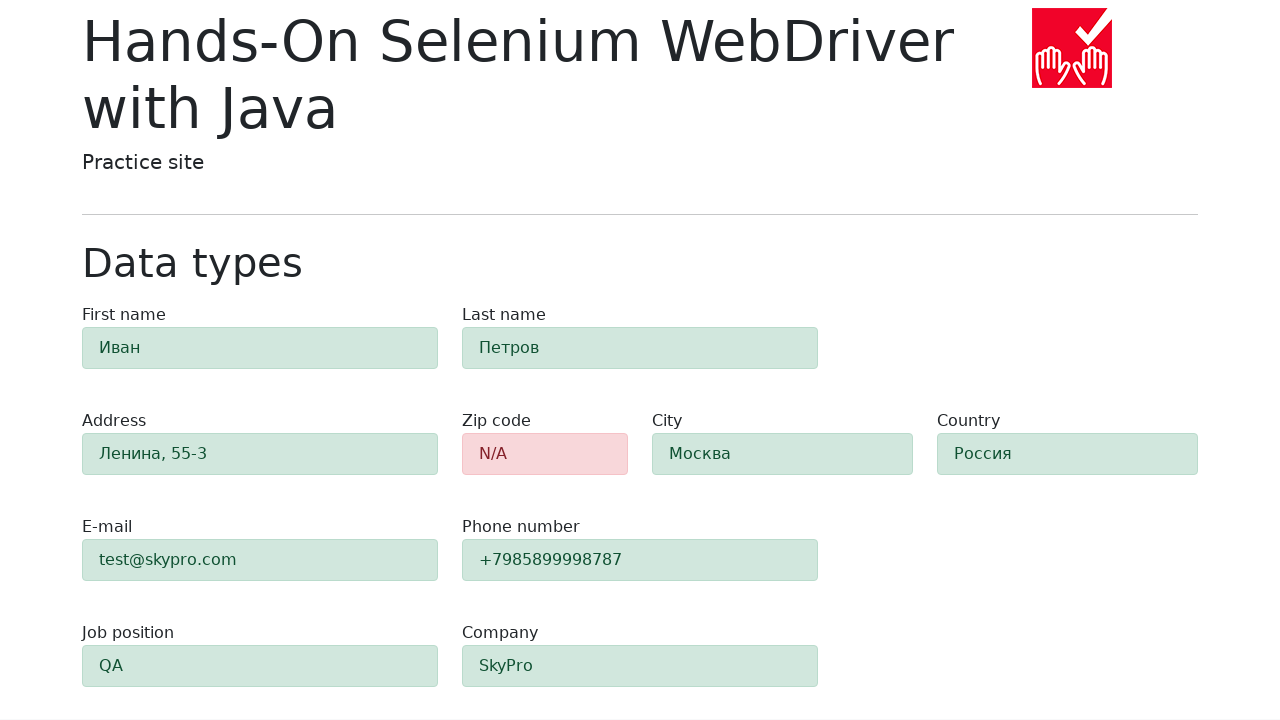

Verified last name field has 'success' class (green highlight)
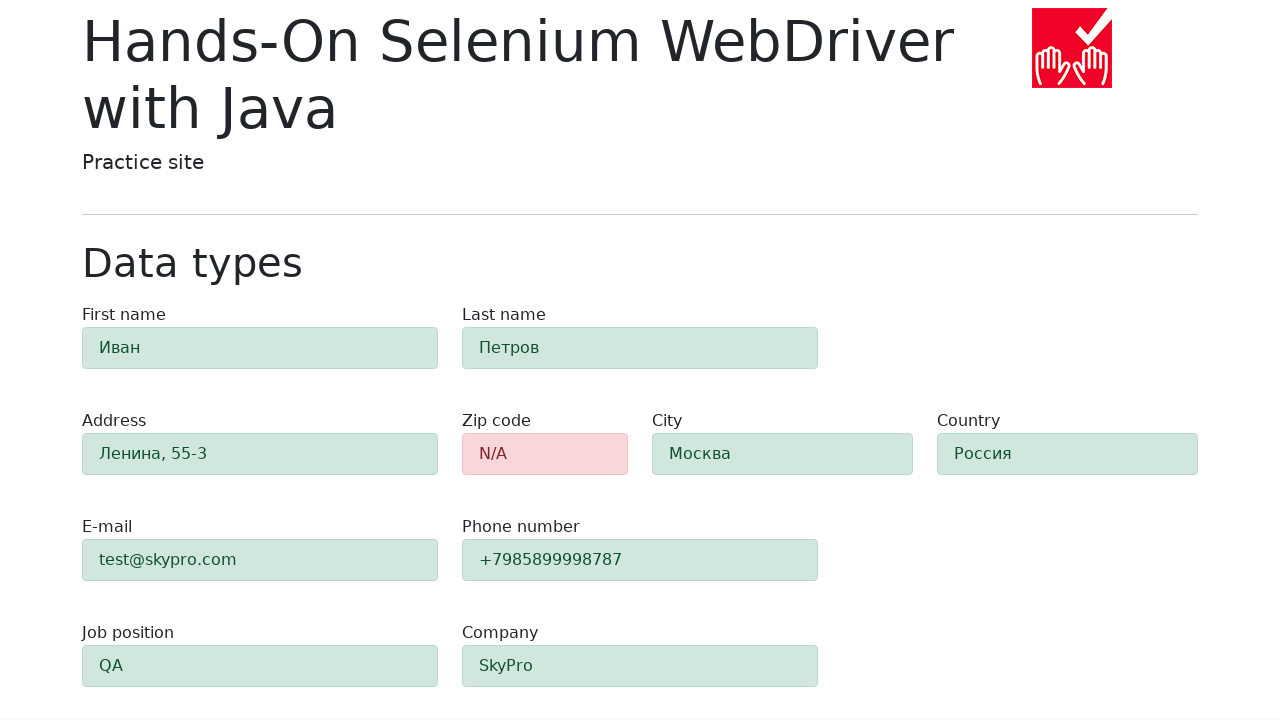

Verified address field has 'success' class (green highlight)
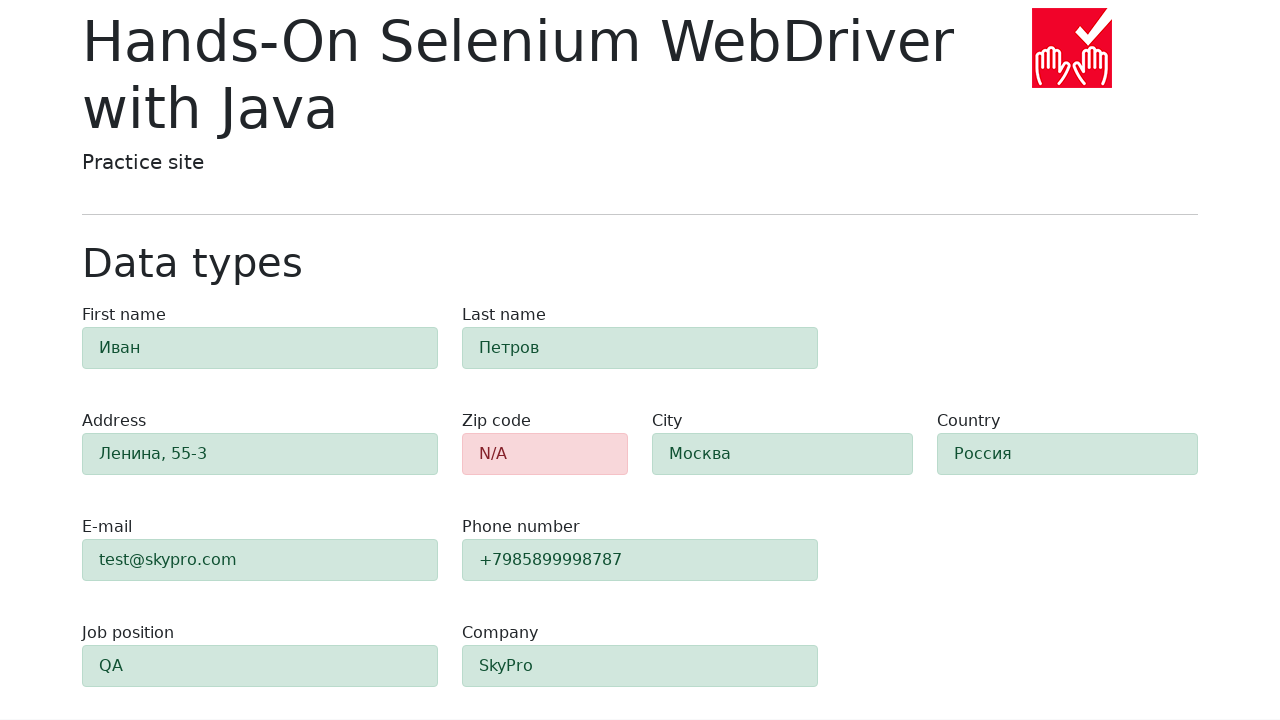

Verified email field has 'success' class (green highlight)
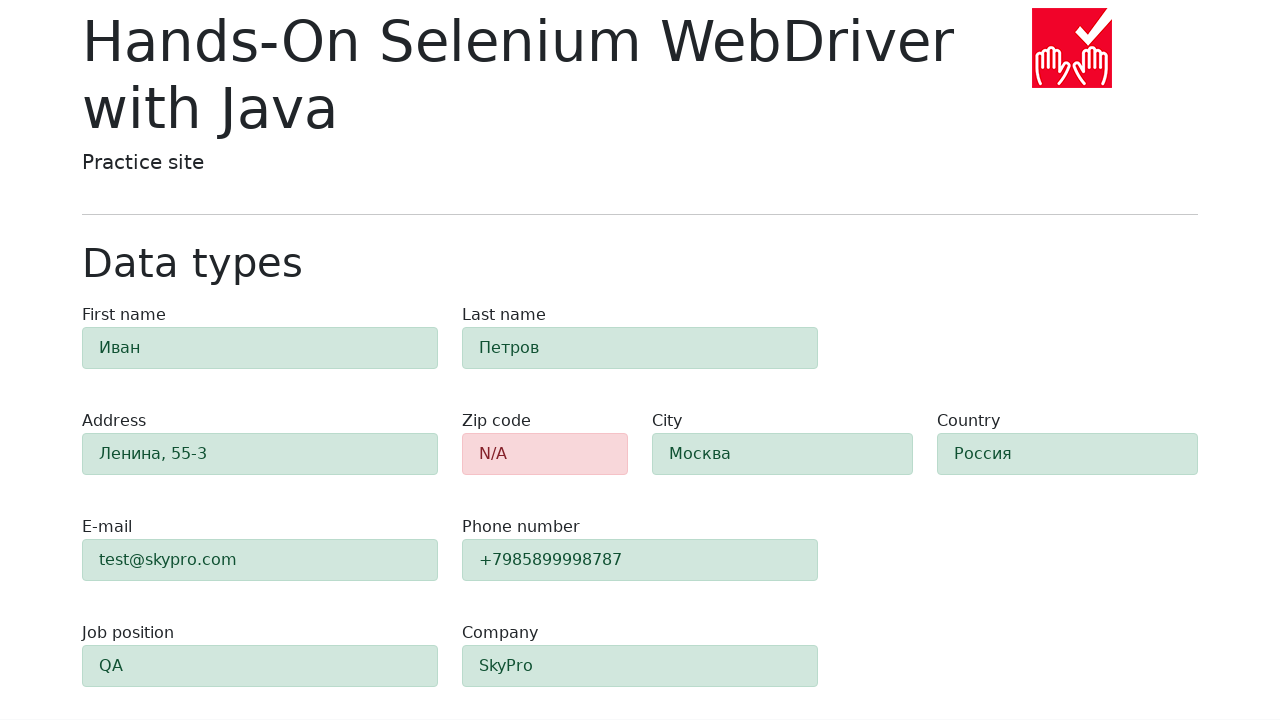

Verified phone field has 'success' class (green highlight)
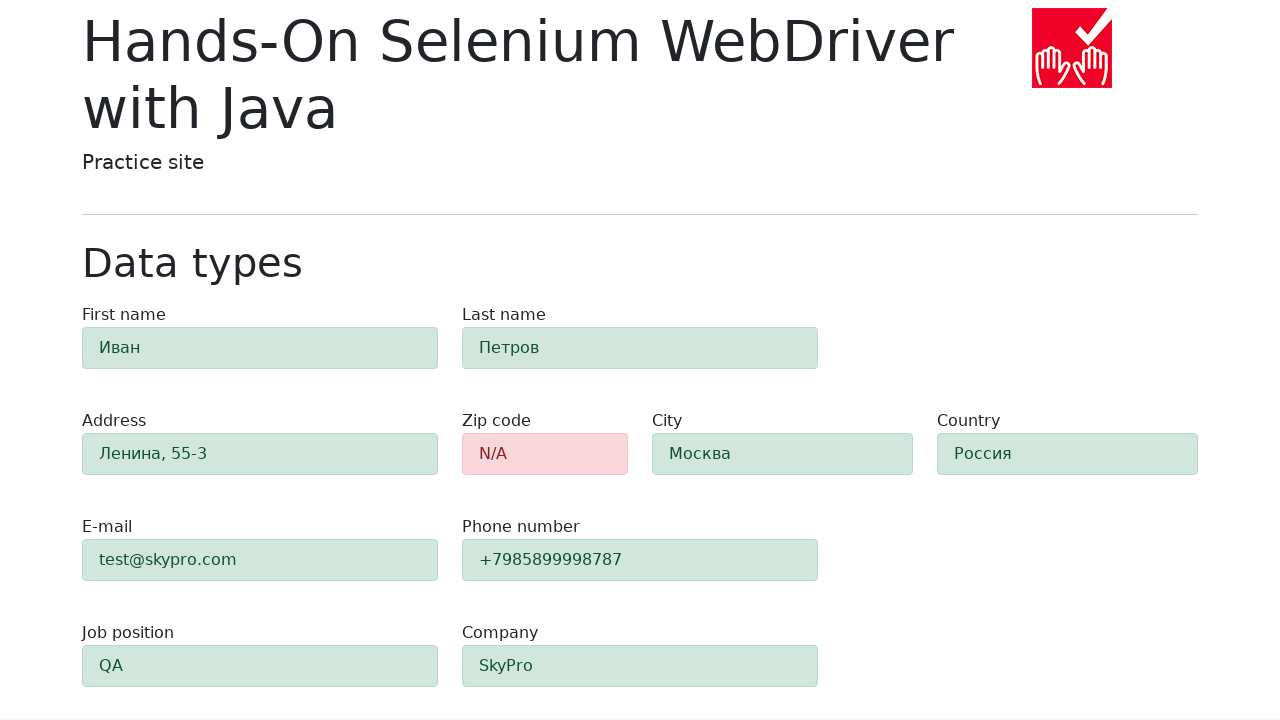

Verified city field has 'success' class (green highlight)
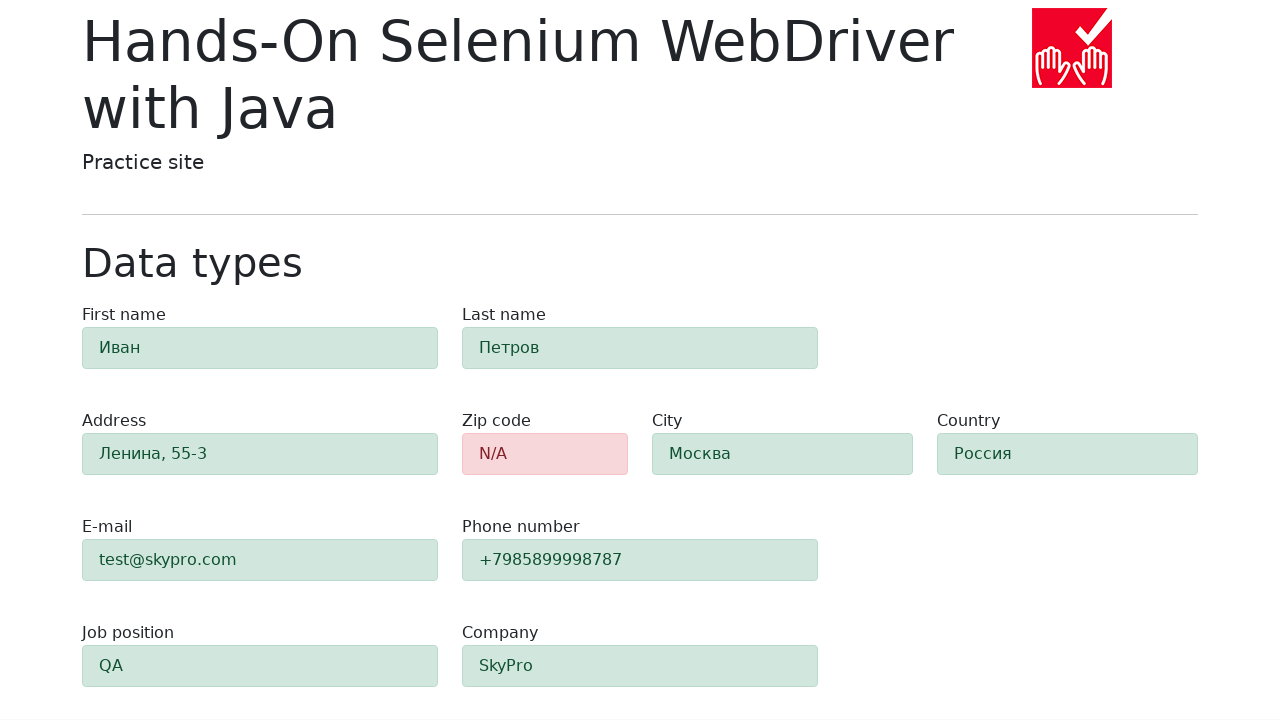

Verified country field has 'success' class (green highlight)
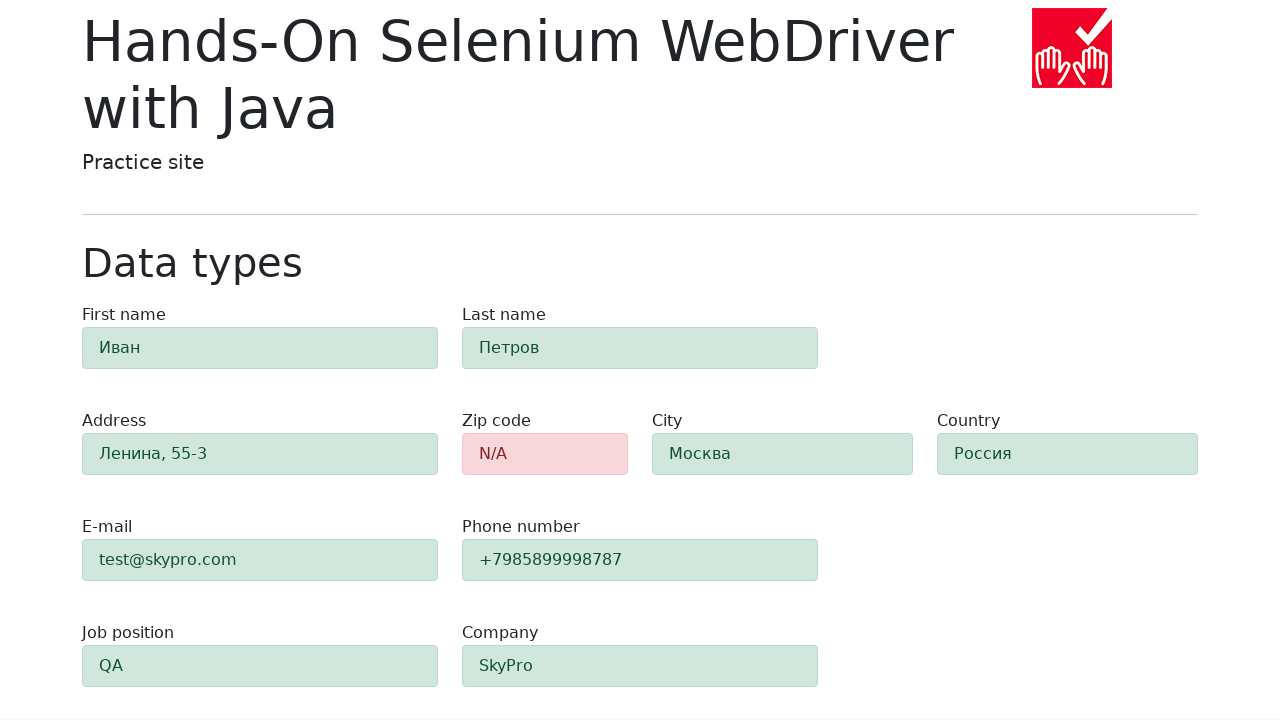

Verified job position field has 'success' class (green highlight)
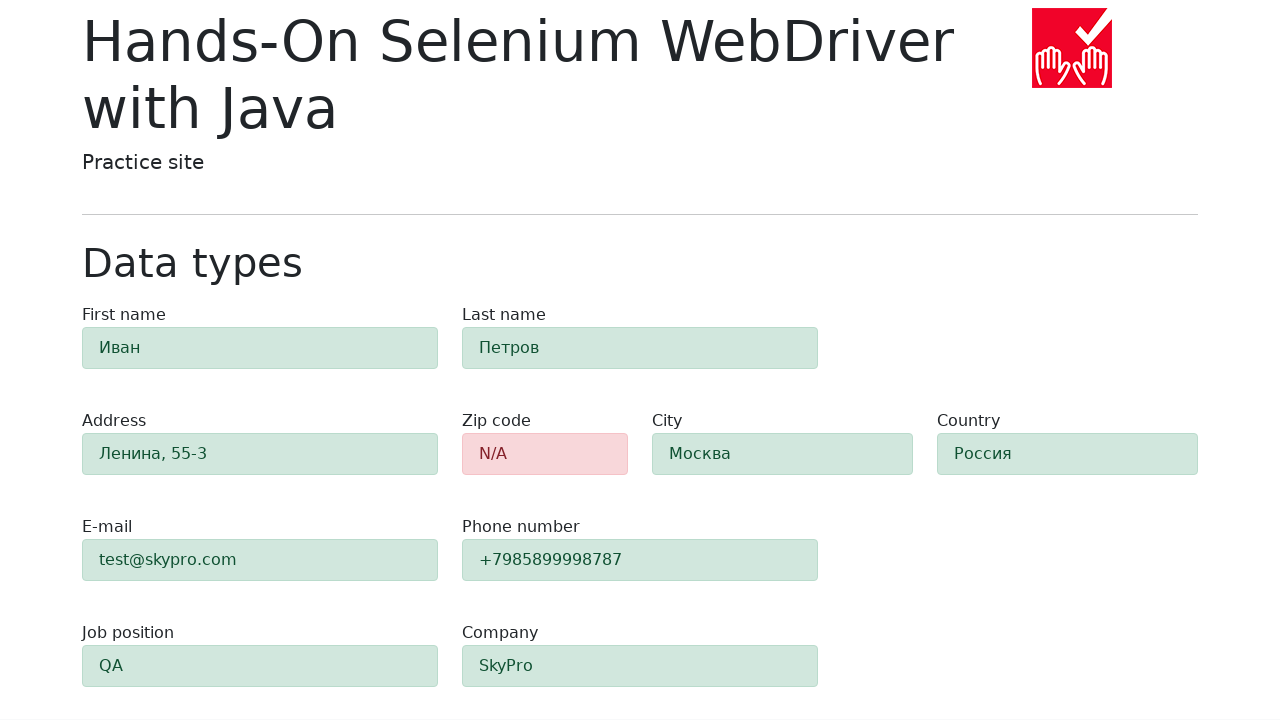

Verified company field has 'success' class (green highlight)
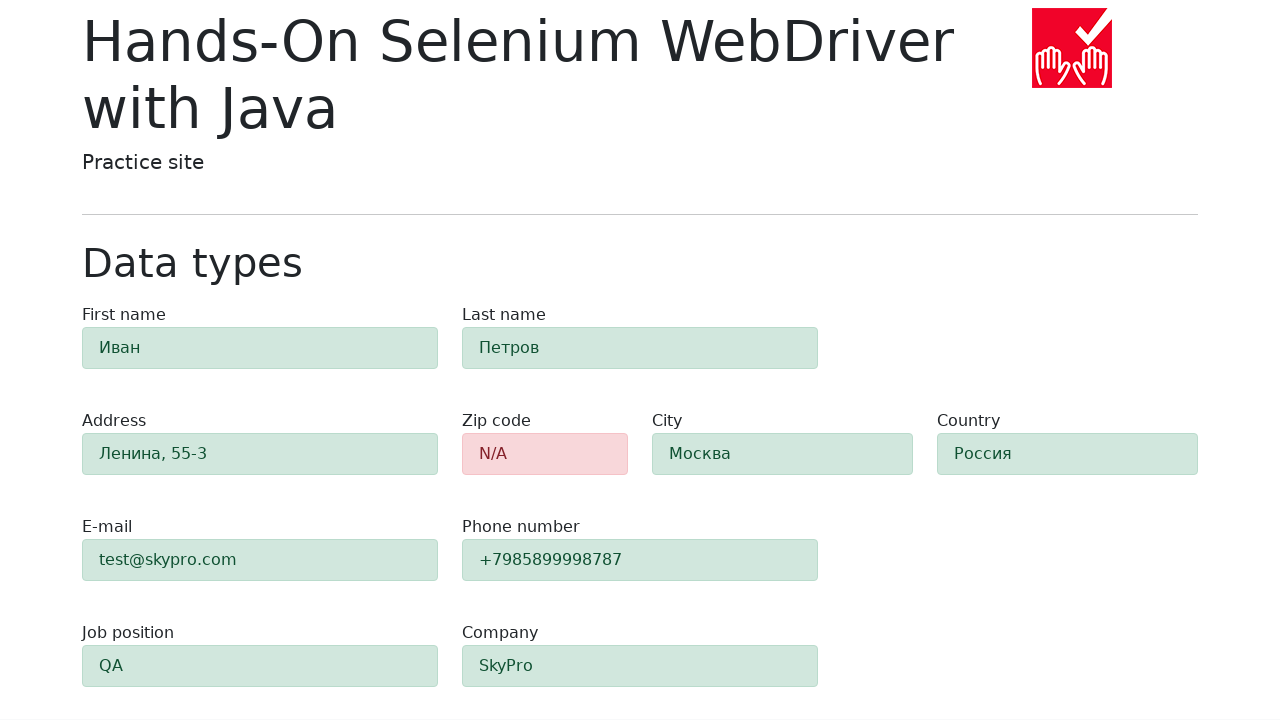

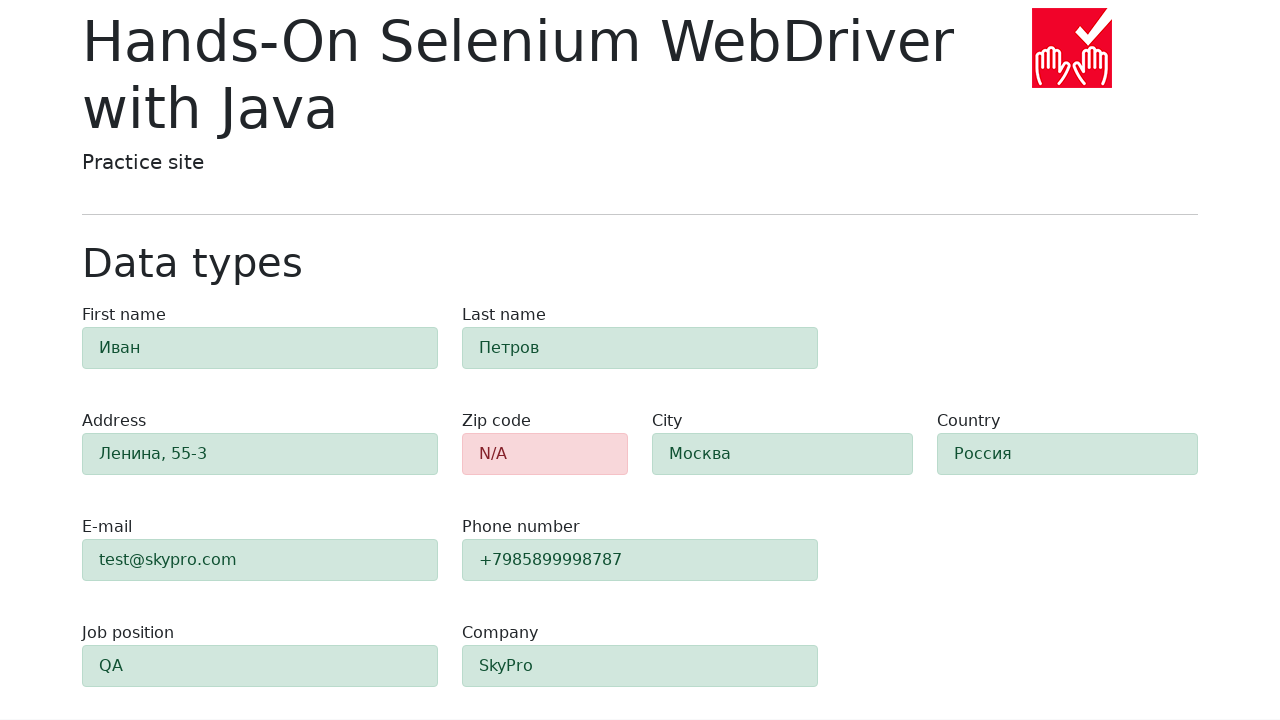